Navigates to the top hits list and checks if Shakespeare language appears in the top 6

Starting URL: http://www.99-bottles-of-beer.net/

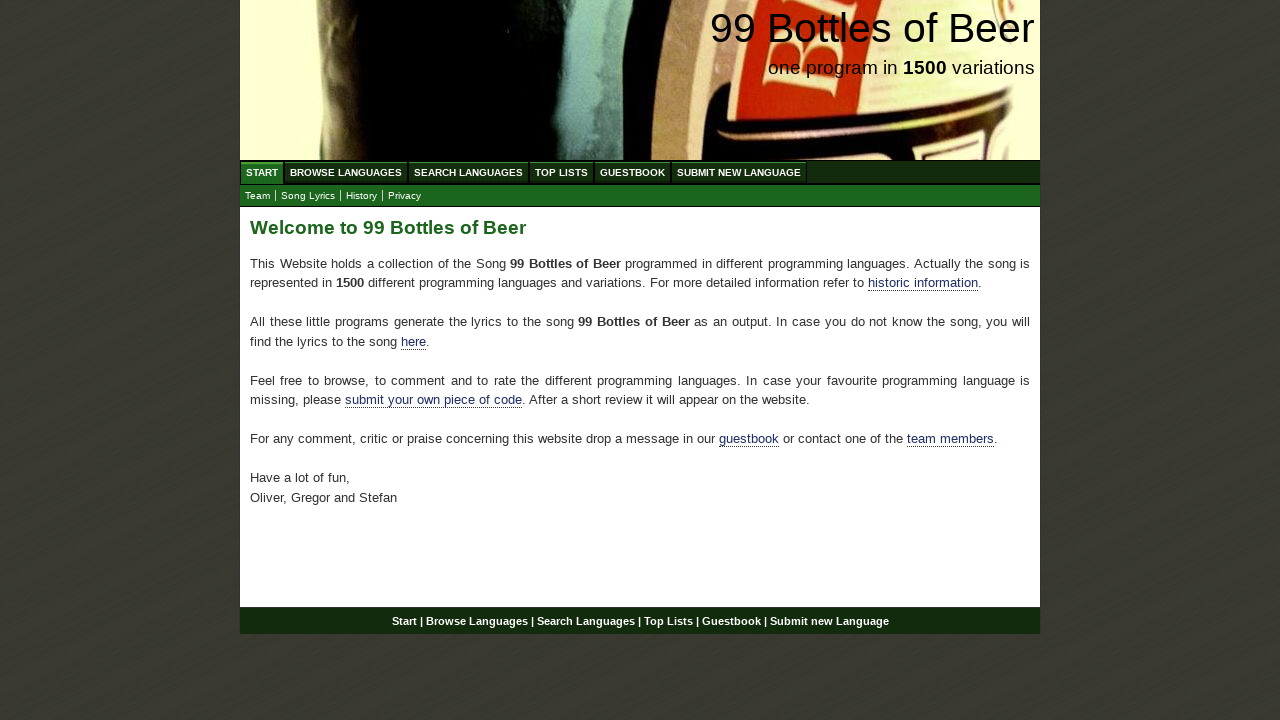

Clicked on Top Lists menu at (562, 172) on xpath=//a[@href='/toplist.html']
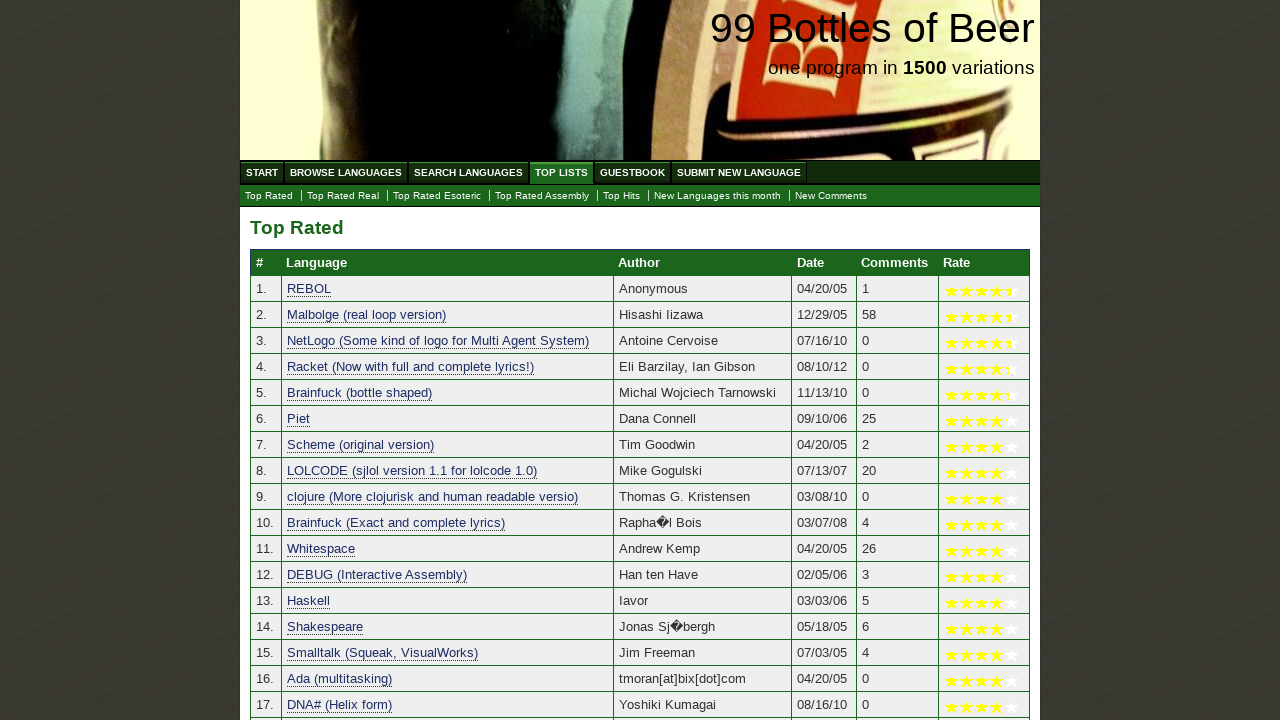

Clicked on Top Hits link at (622, 196) on xpath=//a[@href='./tophits.html']
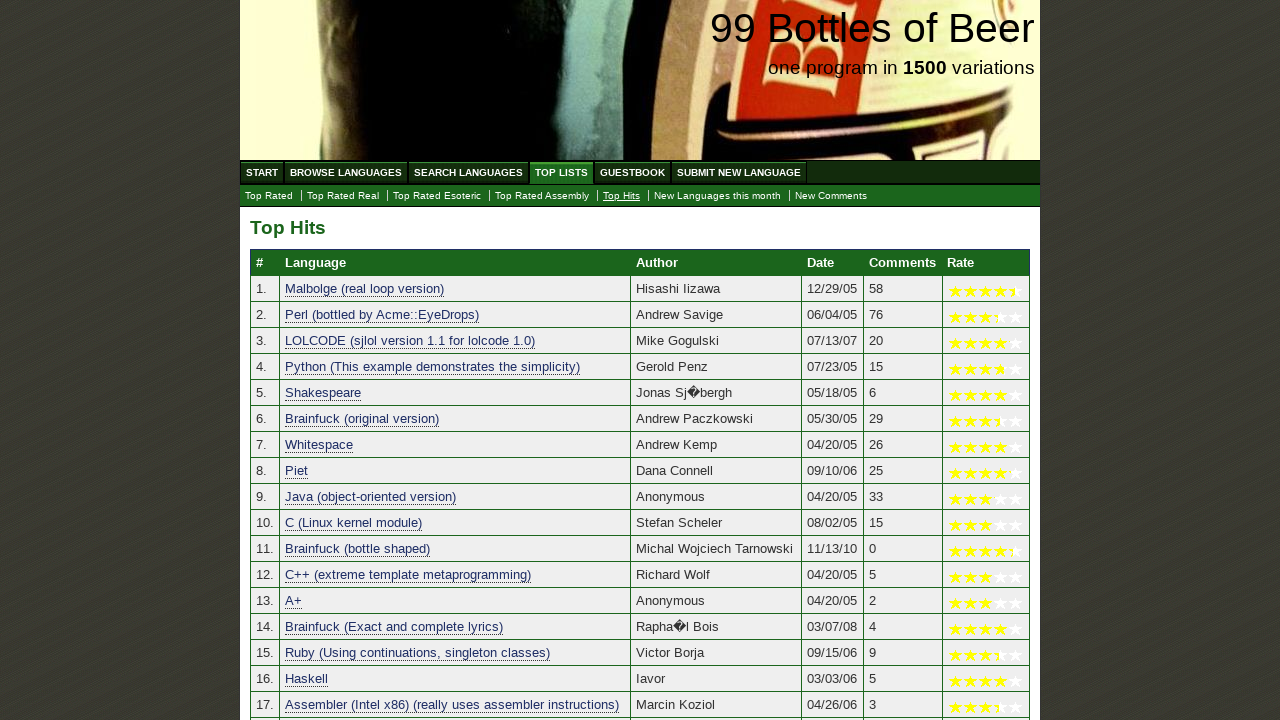

Top Hits list loaded
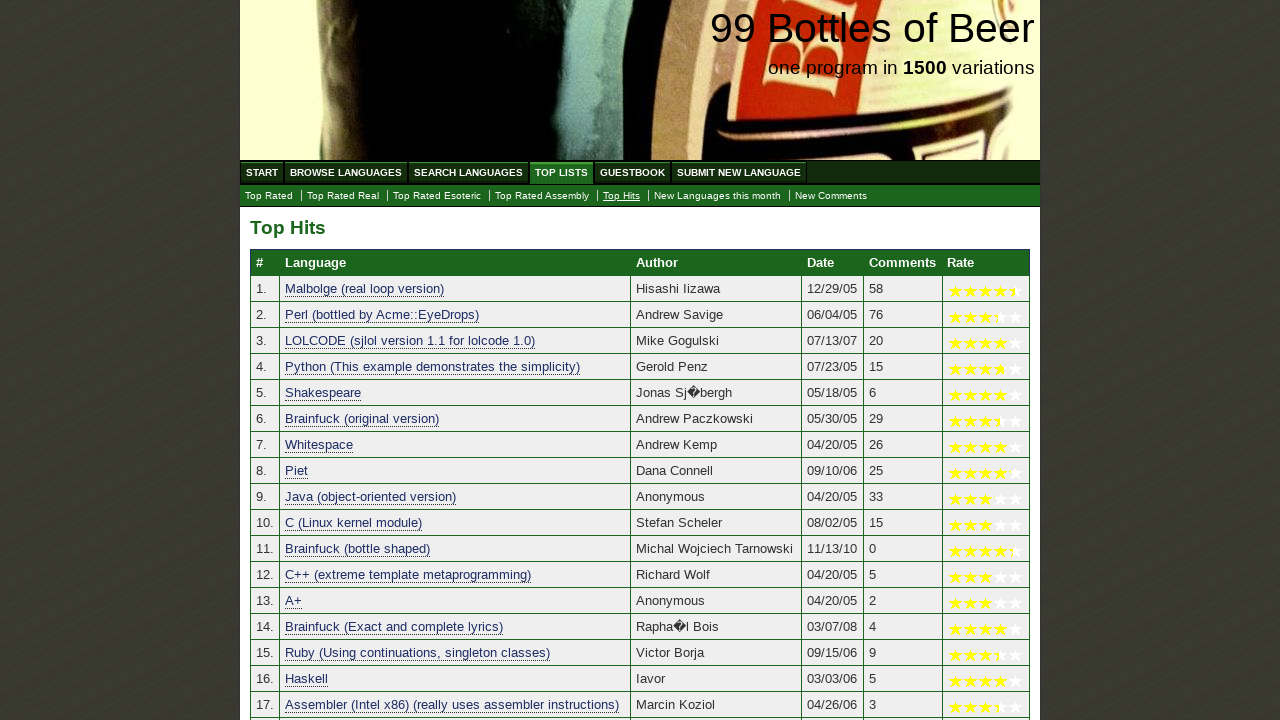

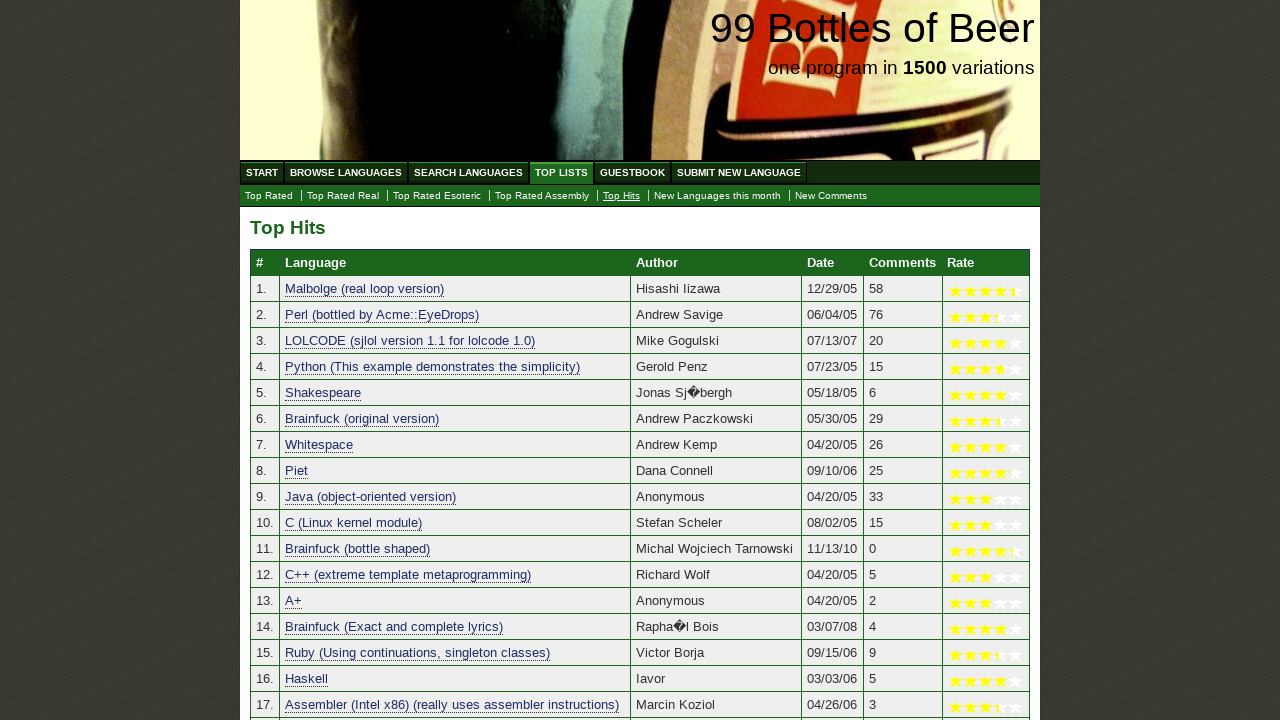